Tests exit intent popup in a loop by triggering the modal multiple times through page reloads

Starting URL: https://the-internet.herokuapp.com

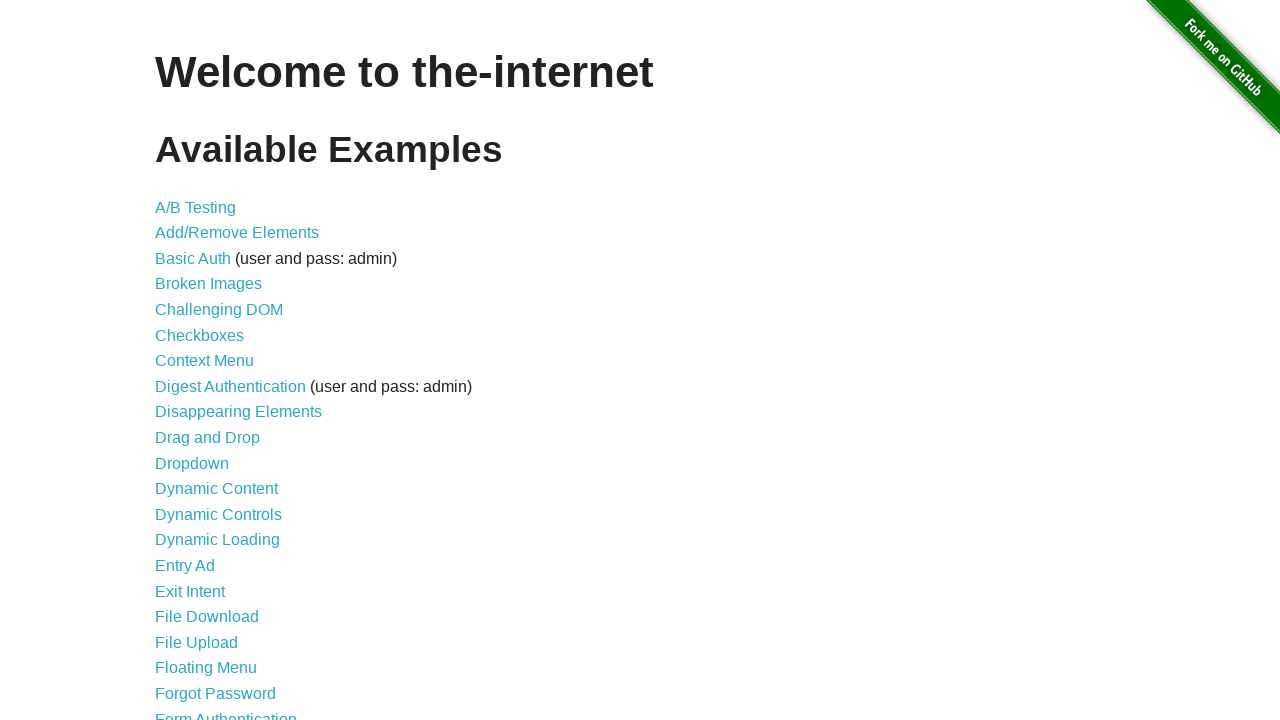

Clicked on Exit Intent link at (190, 591) on internal:role=link[name="Exit Intent"i]
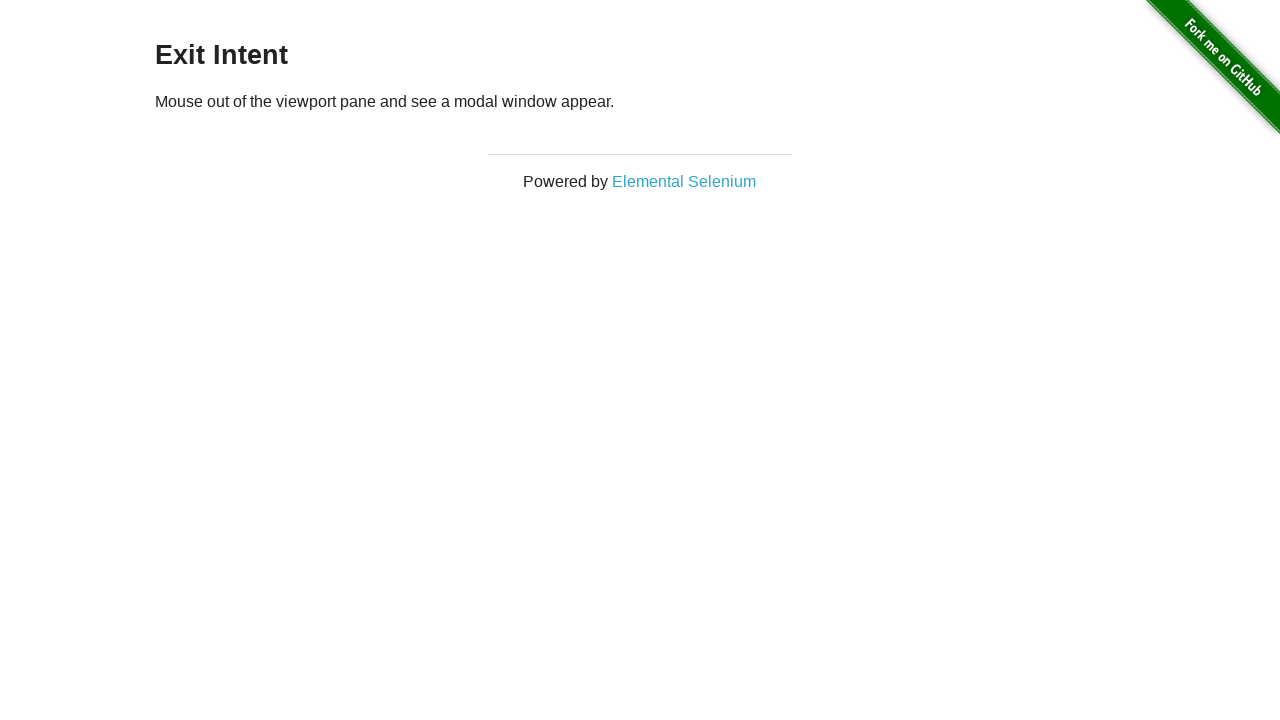

Retrieved viewport dimensions
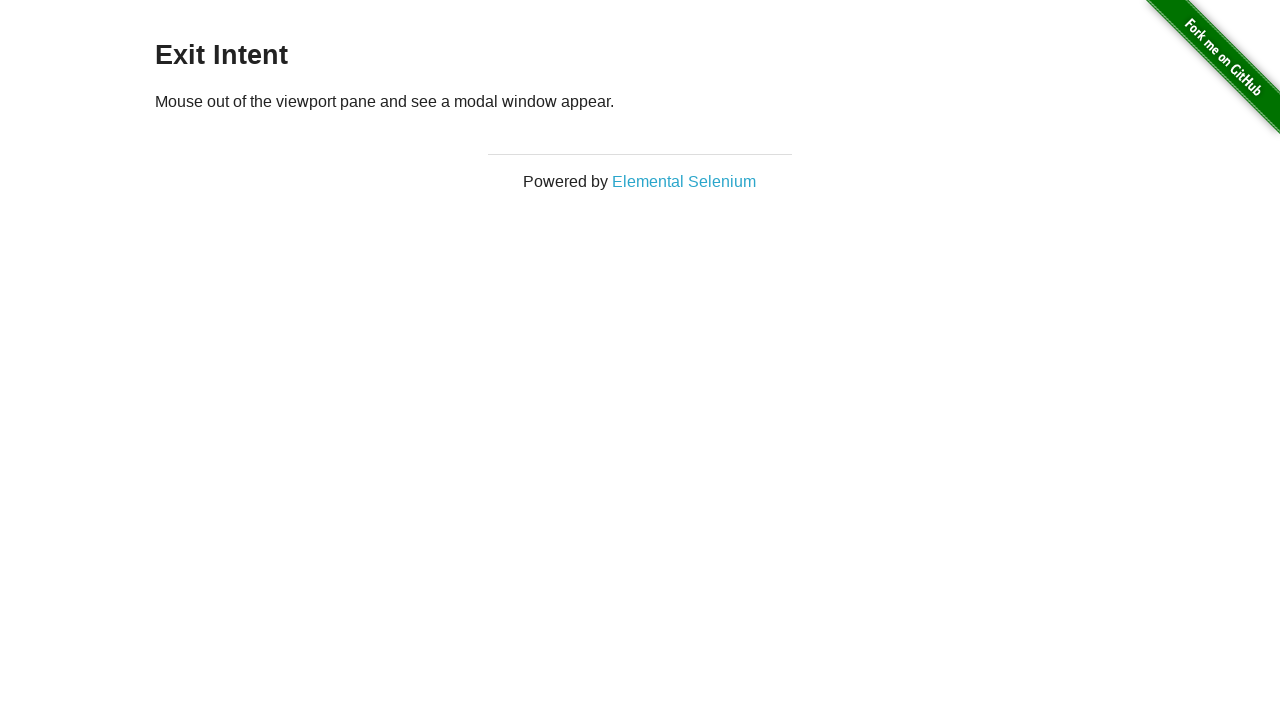

Extracted viewport width
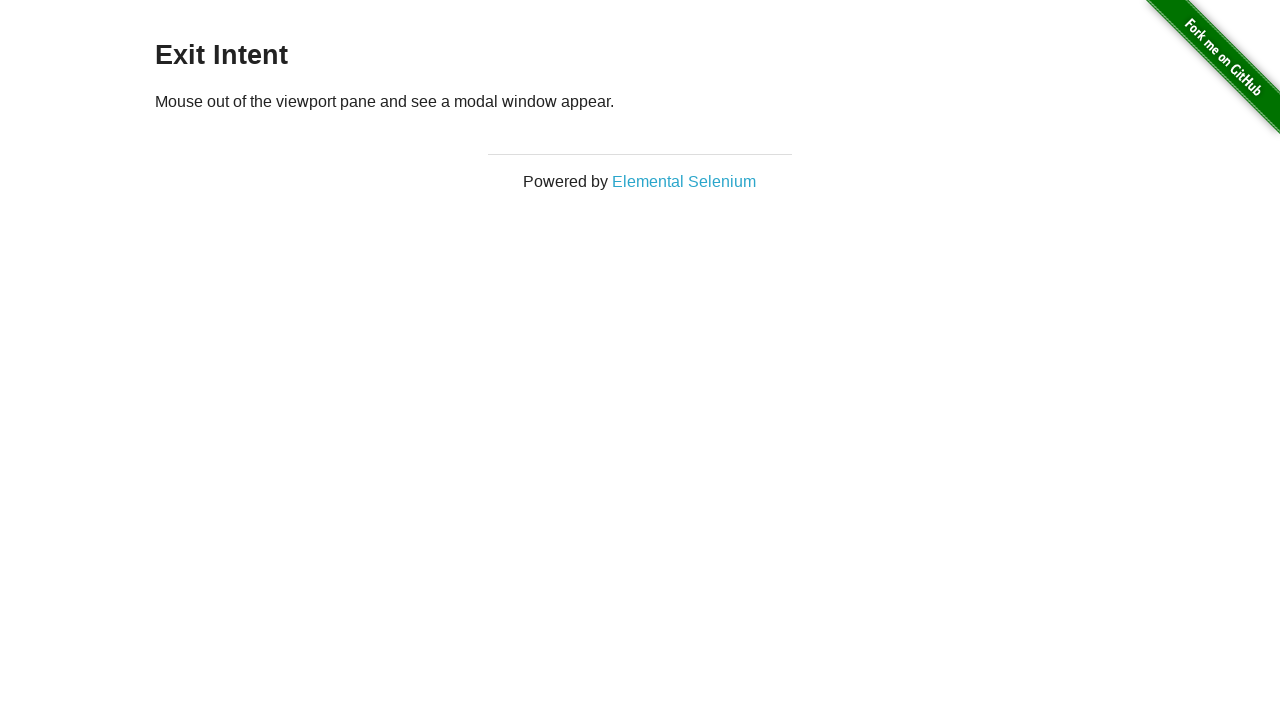

Waited for page to load
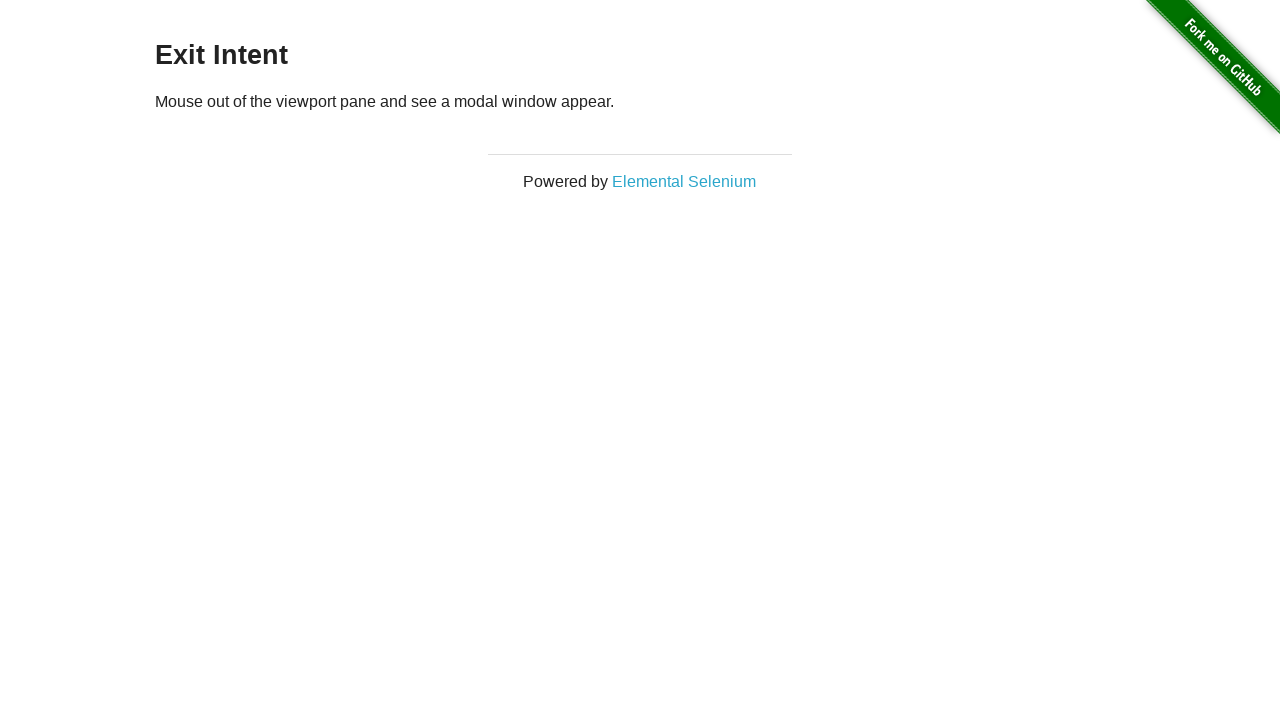

Waited 1000ms for content to settle
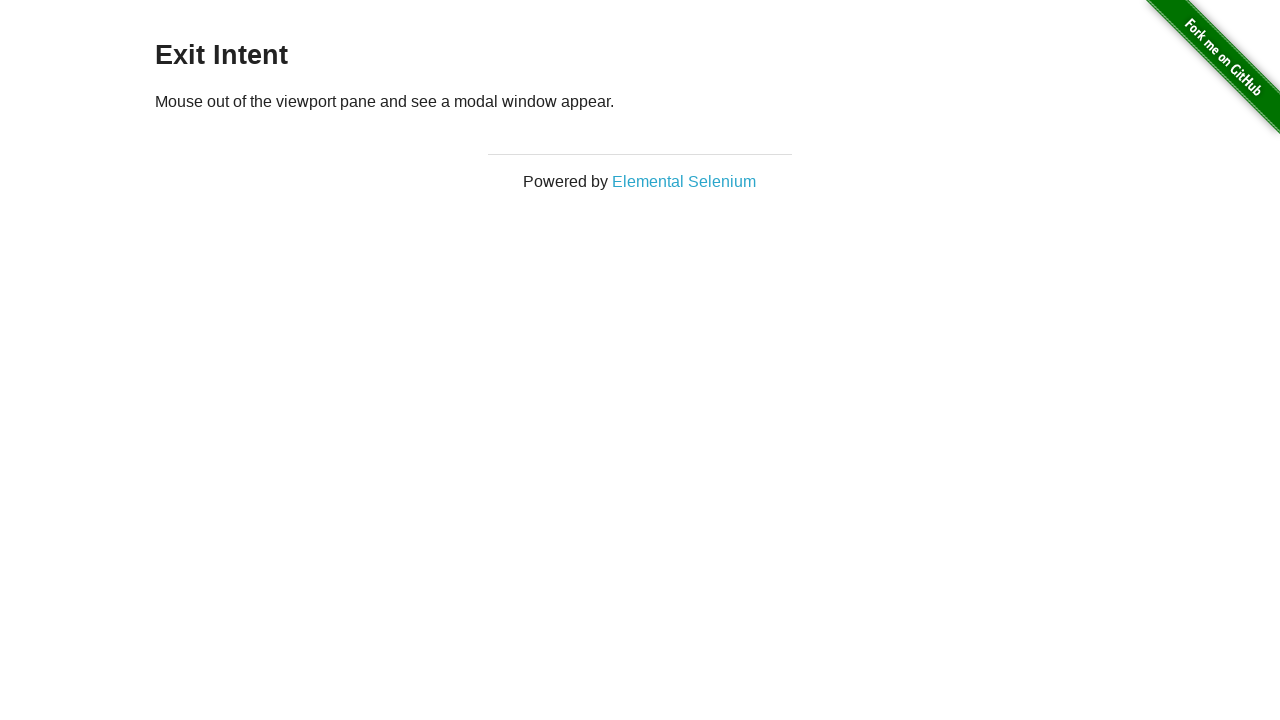

Moved mouse to top center to trigger exit intent at (640, -50)
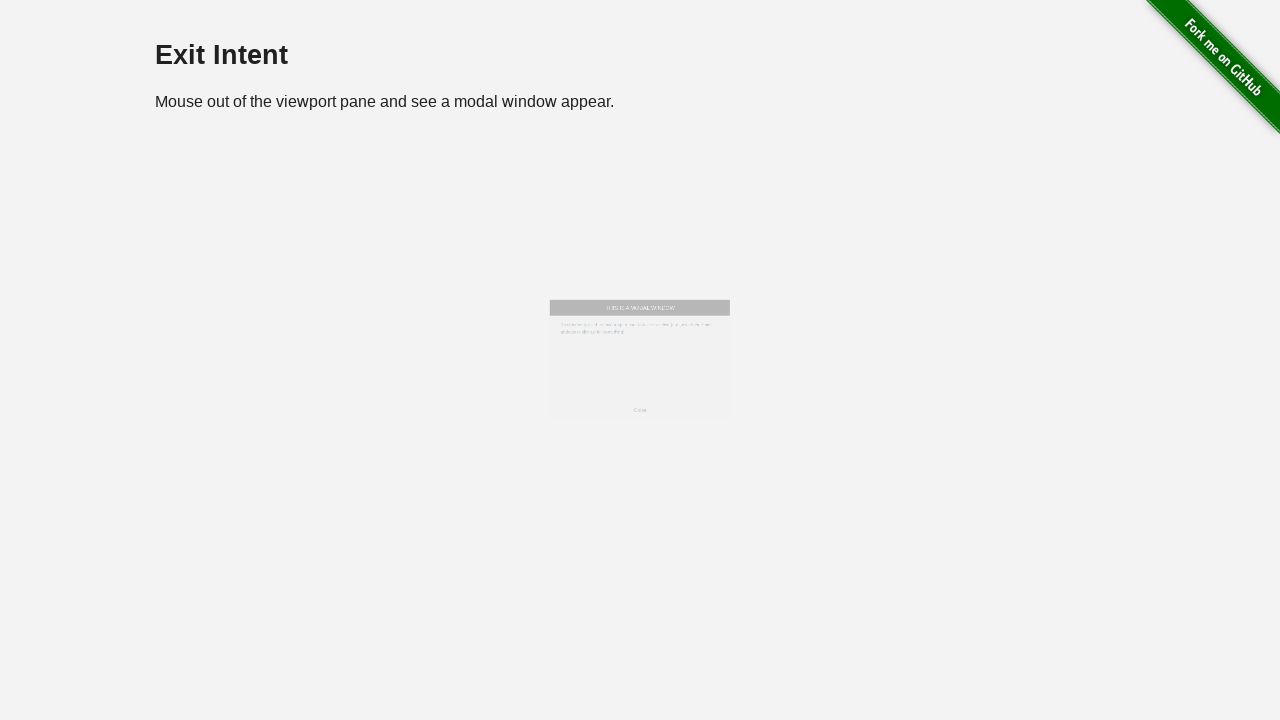

Located close button in modal footer
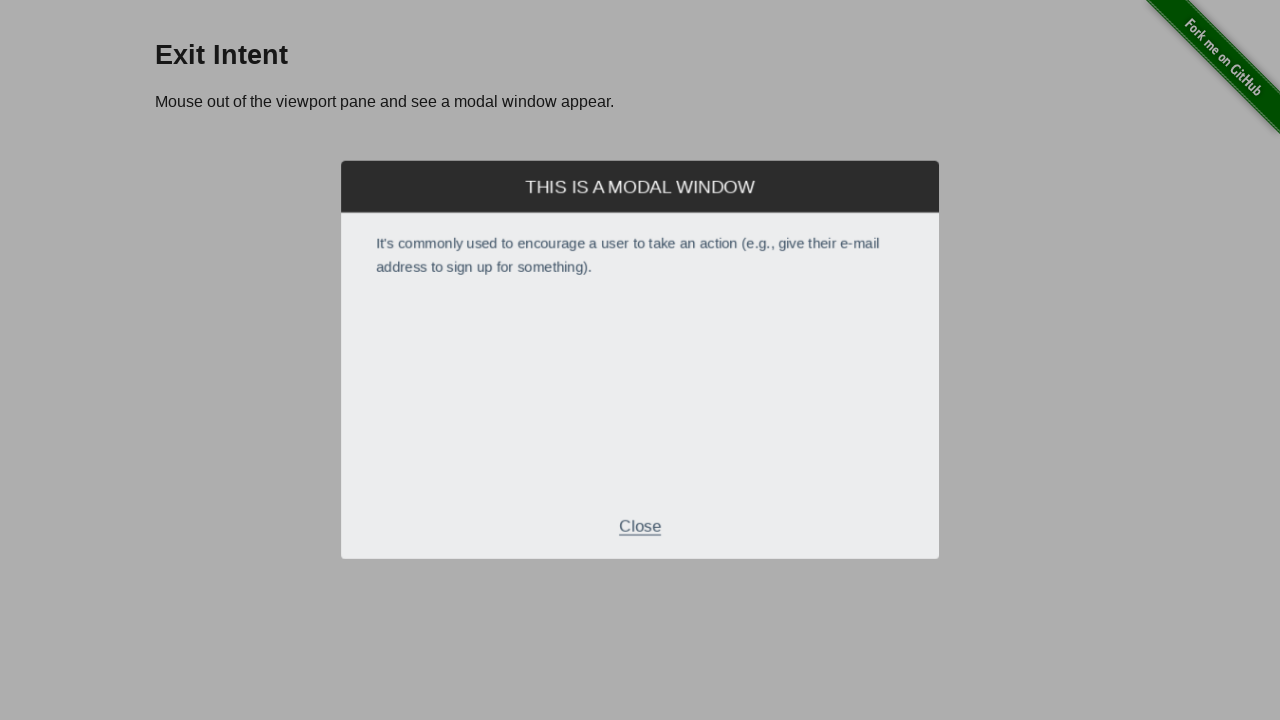

Clicked close button to dismiss exit intent modal at (640, 527) on xpath=//div[@class='modal-footer']//p[text()='Close']
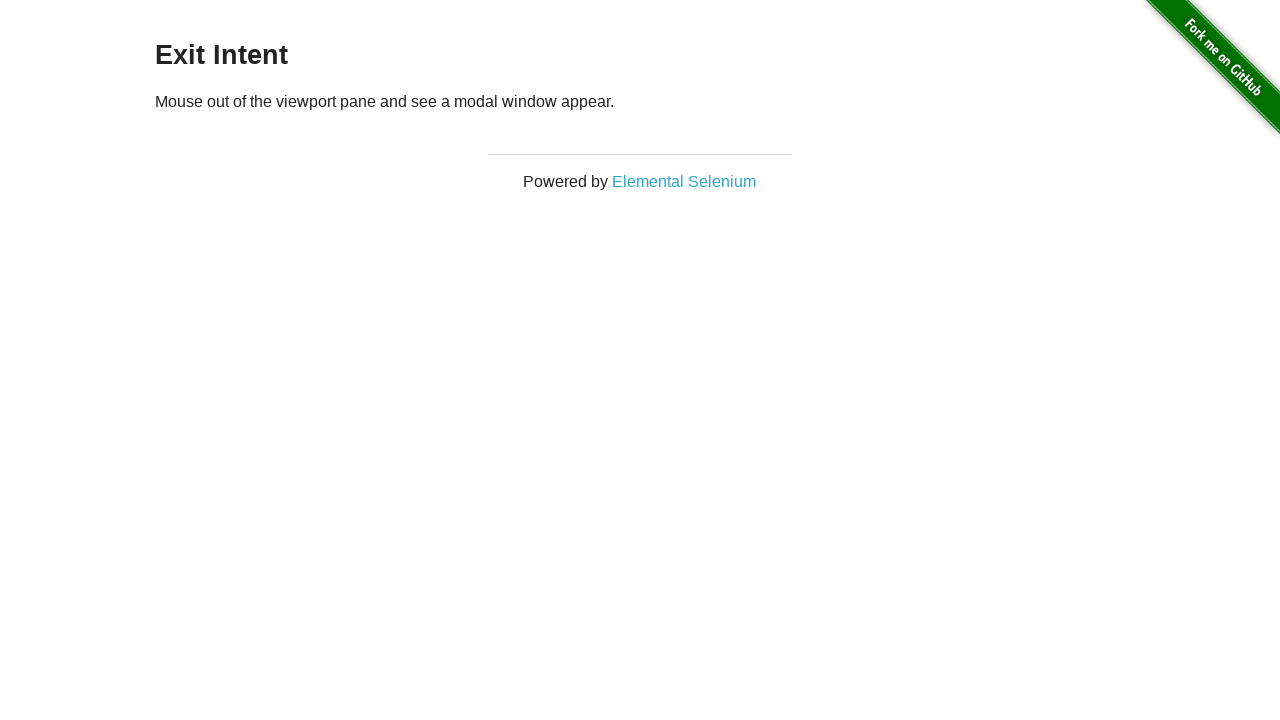

Reloaded page (attempt 1 of 3)
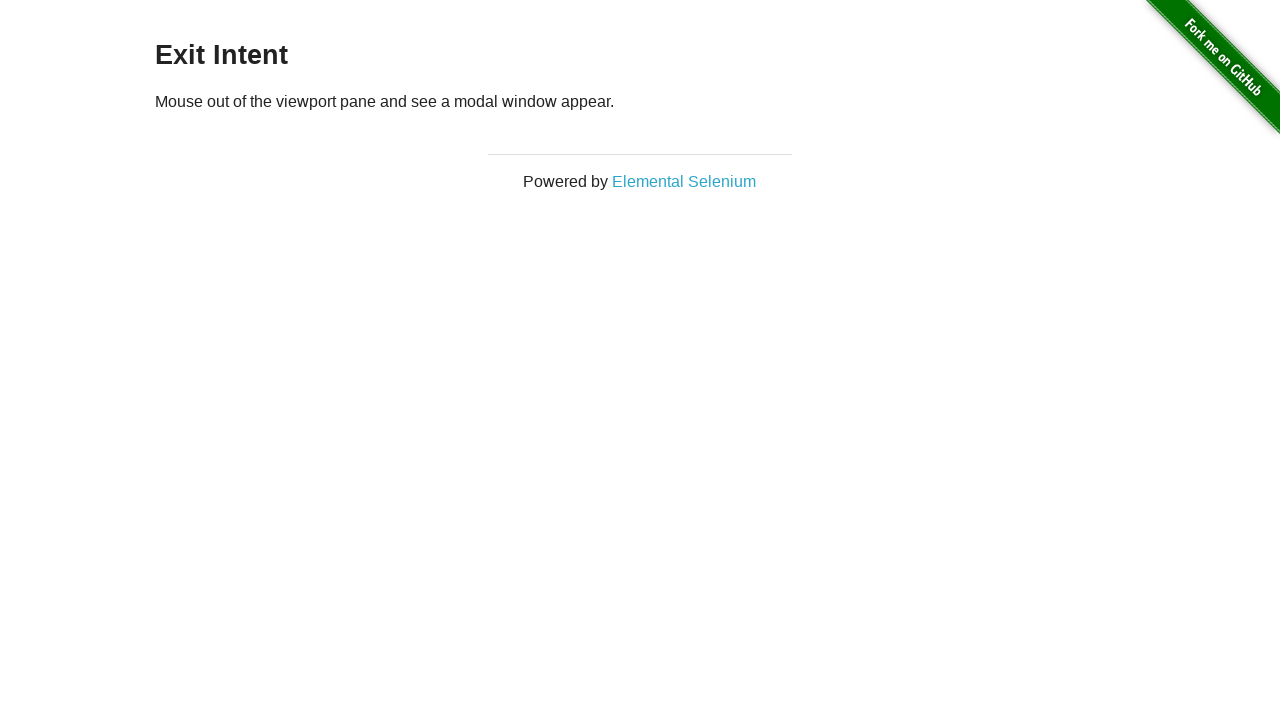

Waited for page to load
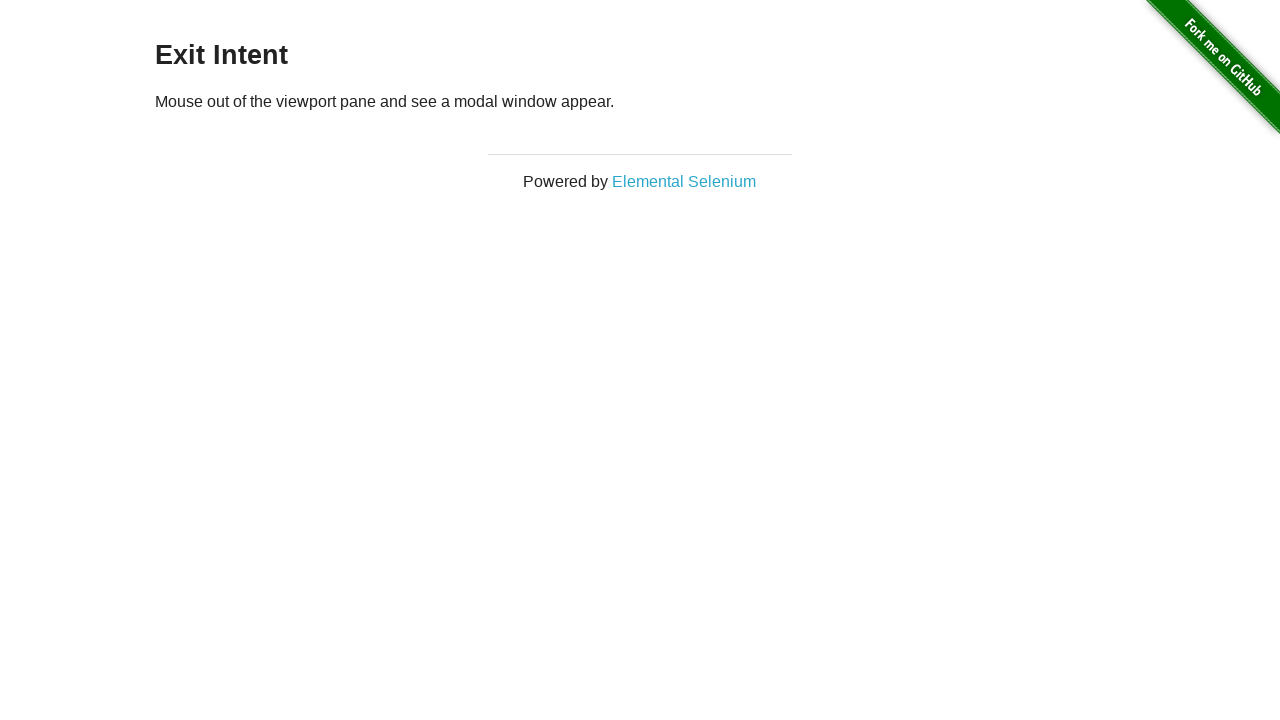

Waited 1000ms for content to settle
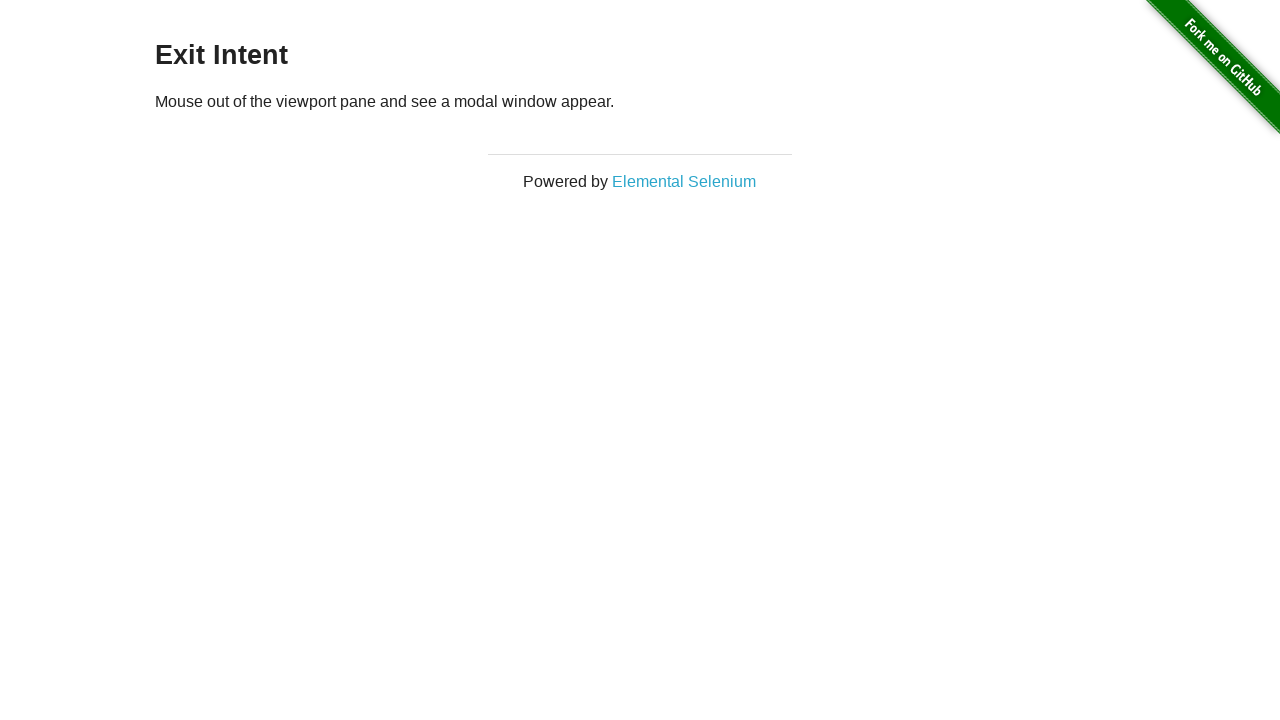

Moved mouse to top center to trigger exit intent at (640, -50)
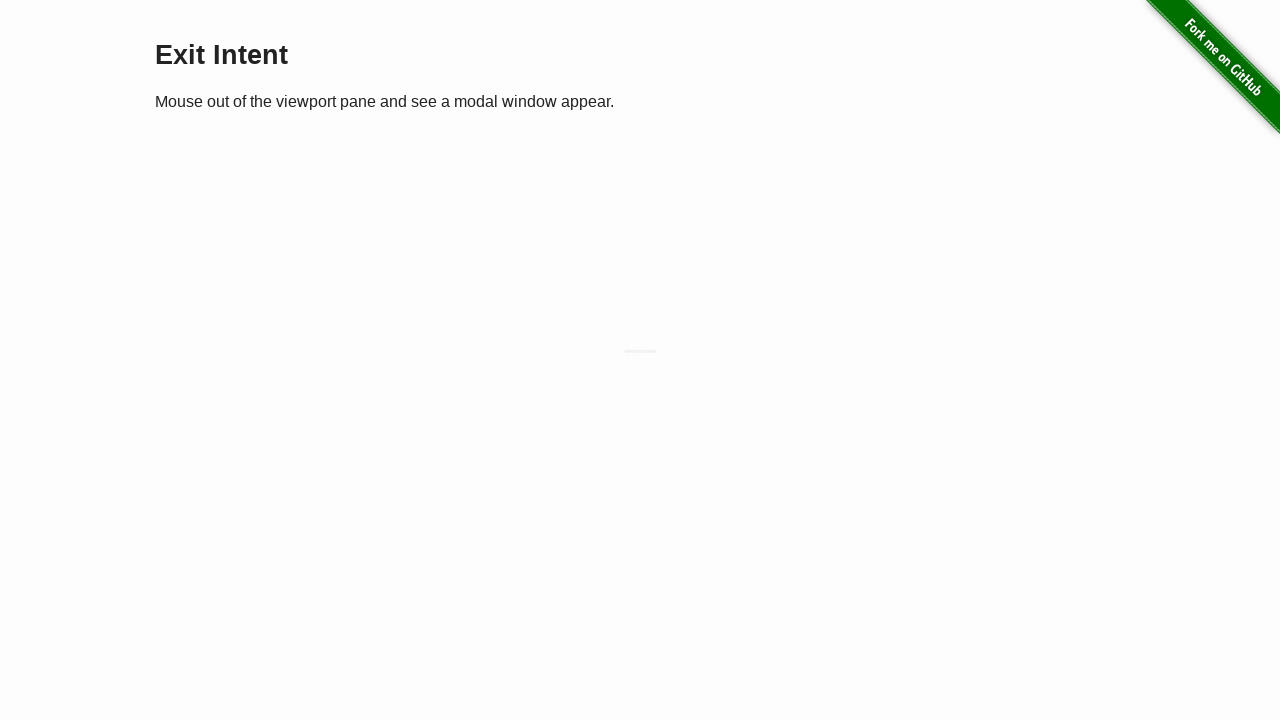

Located close button in modal footer
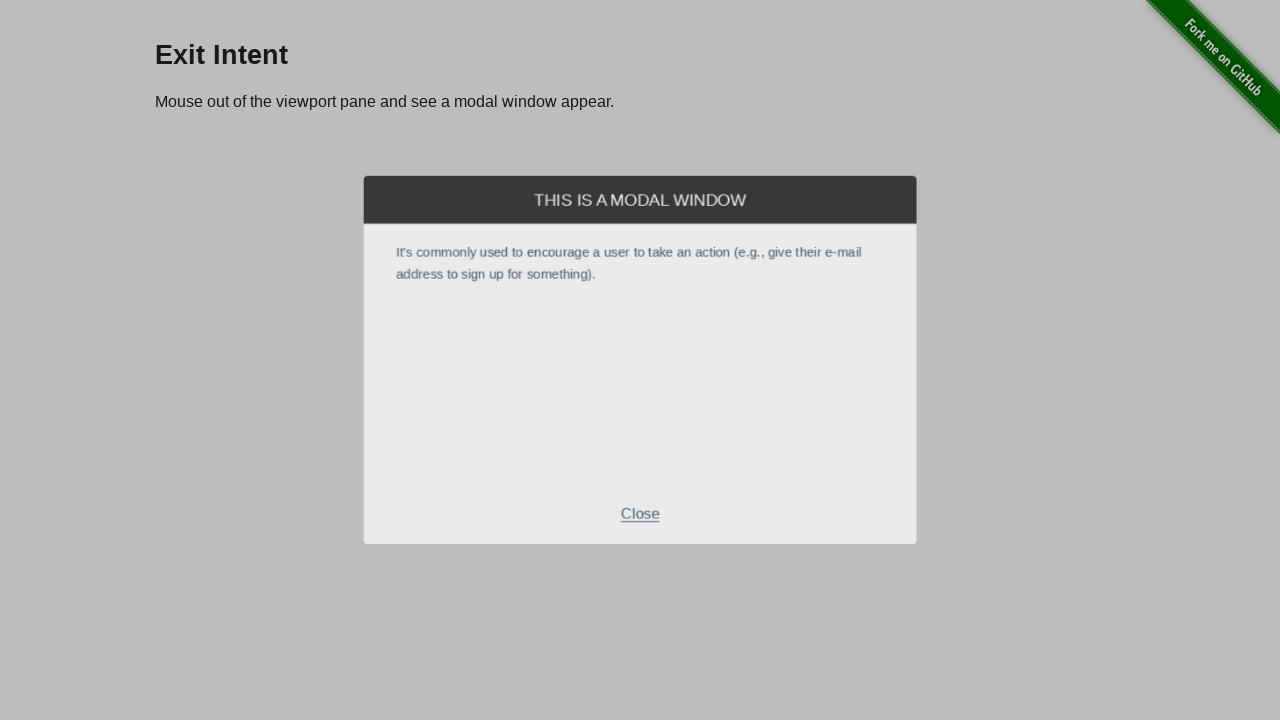

Clicked close button to dismiss exit intent modal at (640, 527) on xpath=//div[@class='modal-footer']//p[text()='Close']
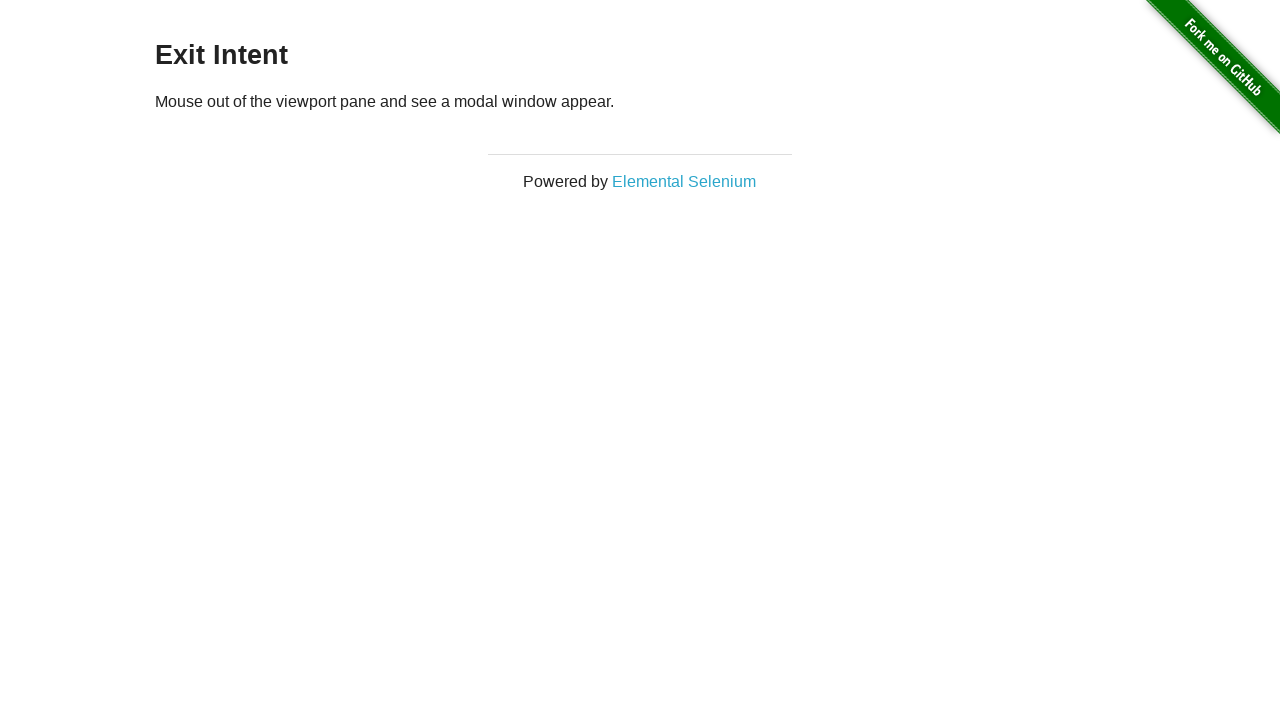

Reloaded page (attempt 2 of 3)
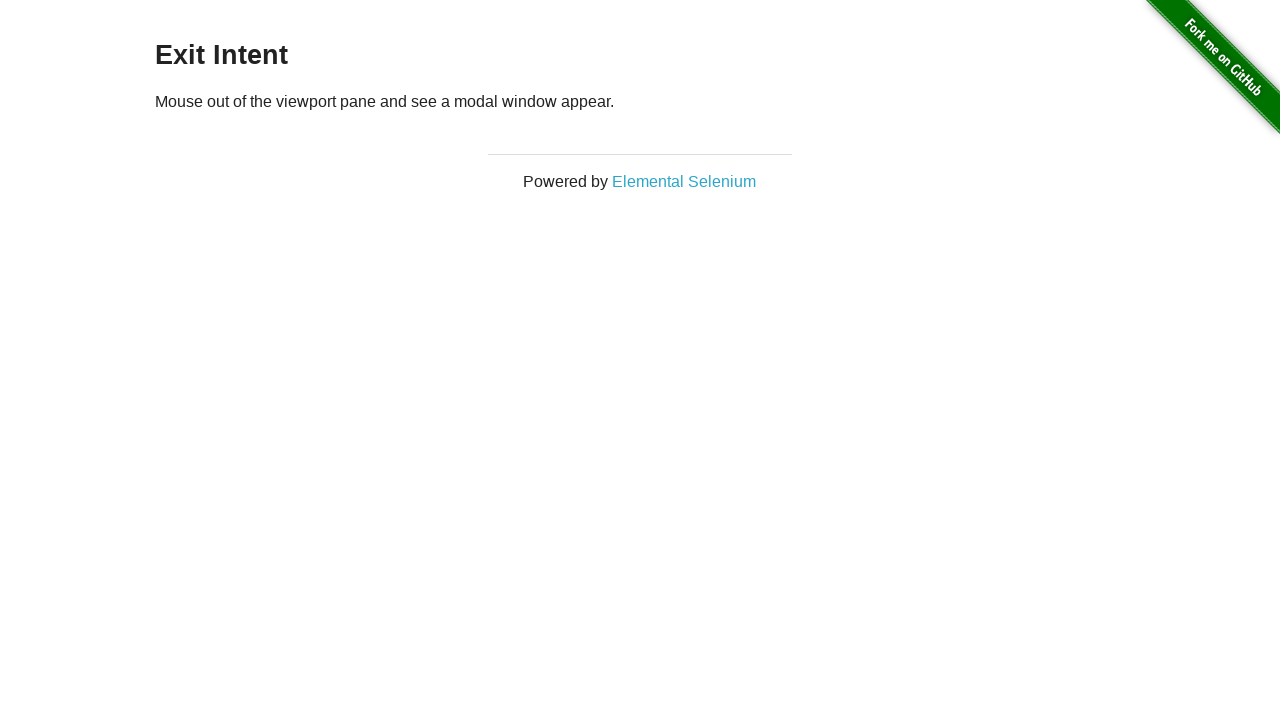

Waited for page to load
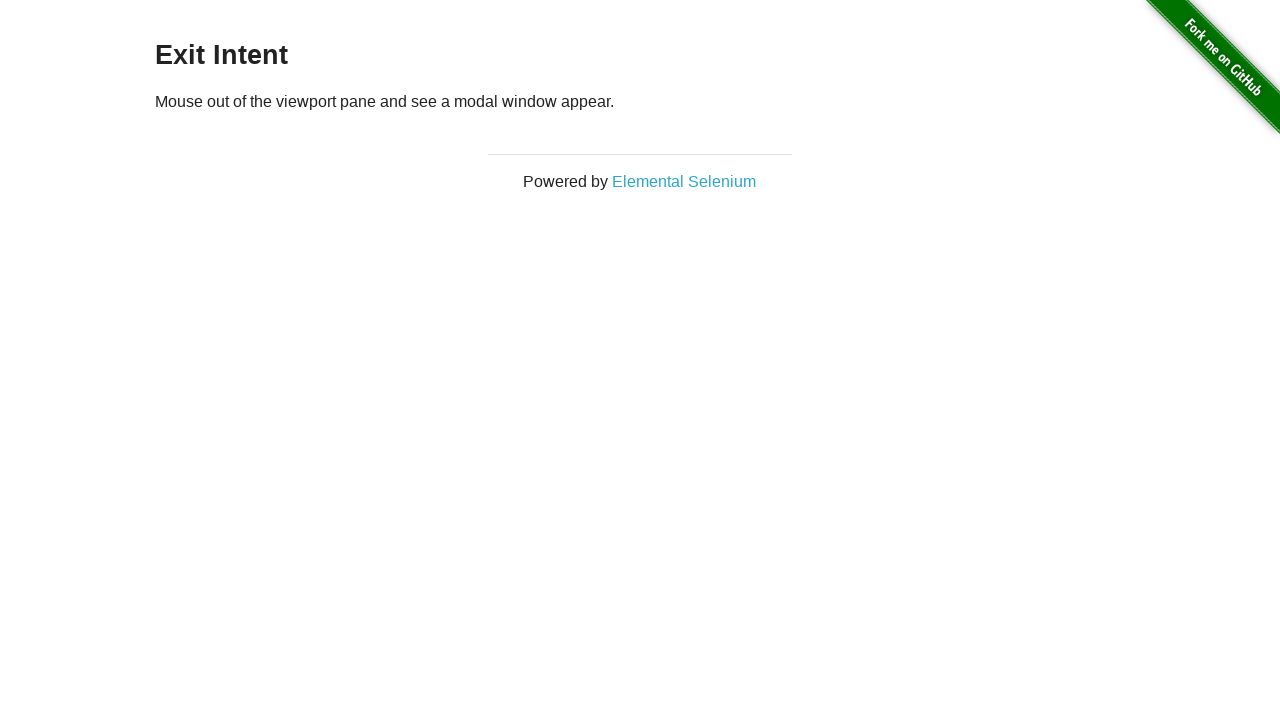

Waited 1000ms for content to settle
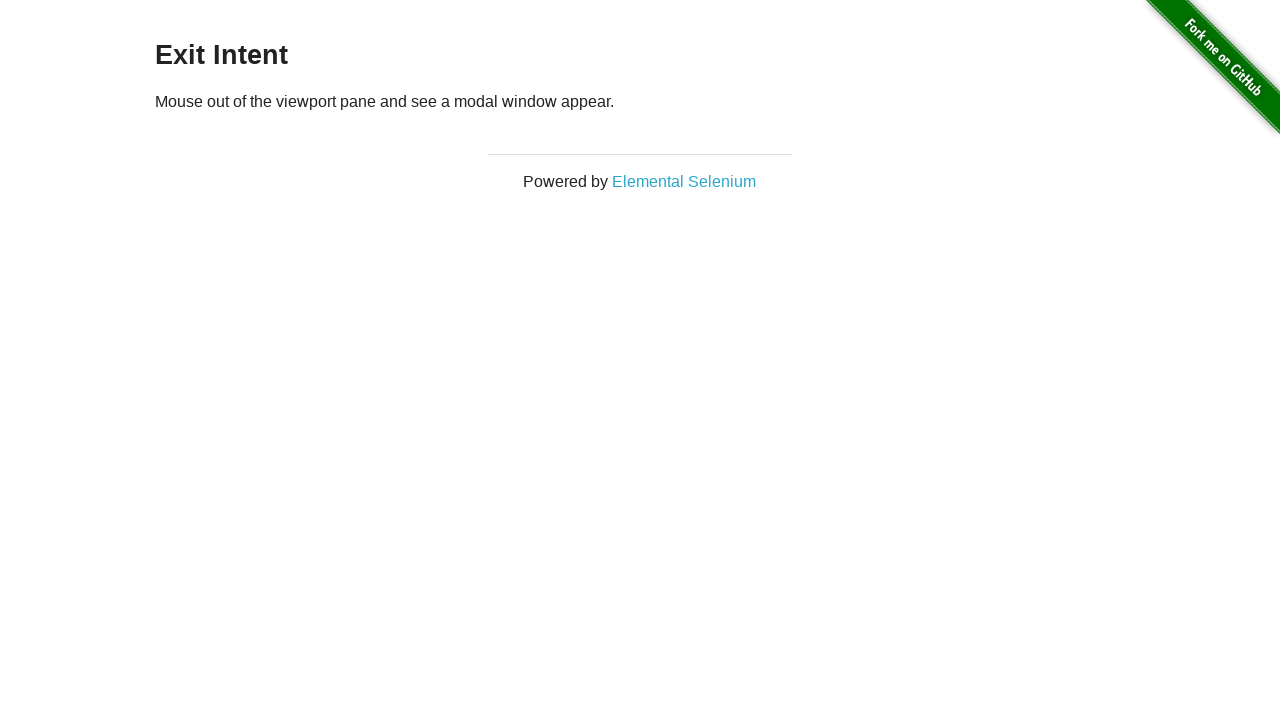

Moved mouse to top center to trigger exit intent at (640, -50)
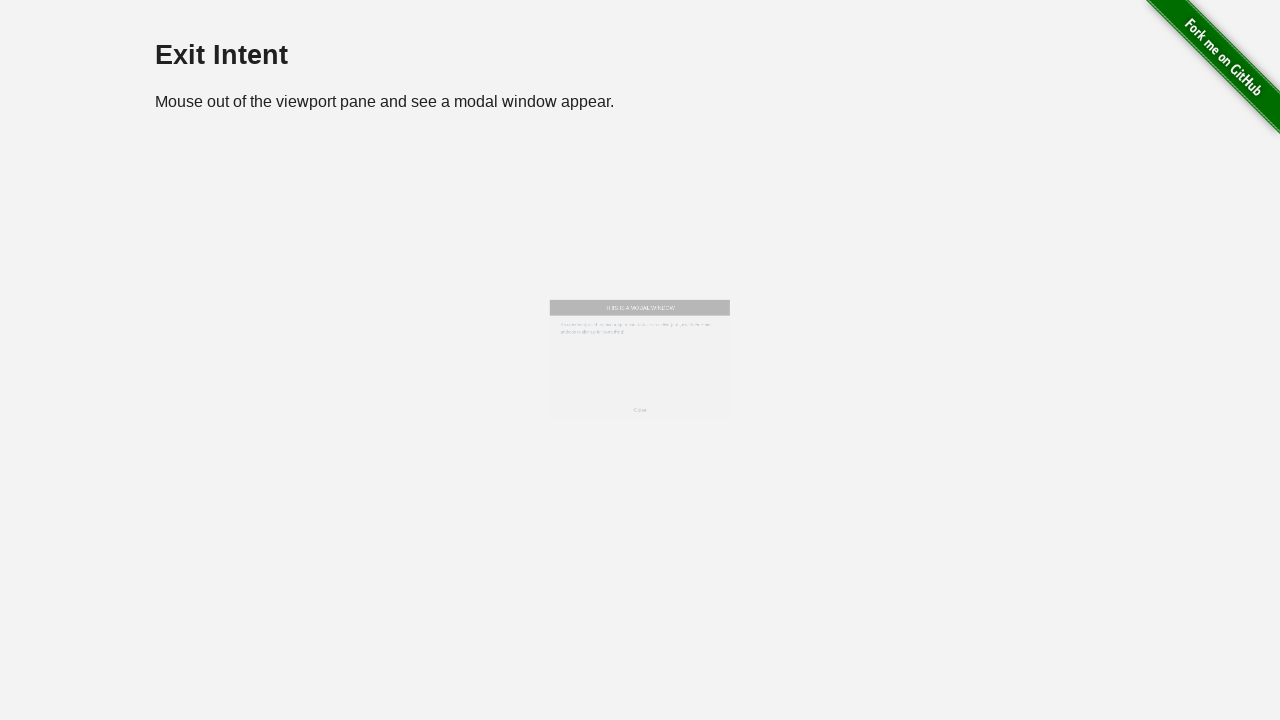

Located close button in modal footer
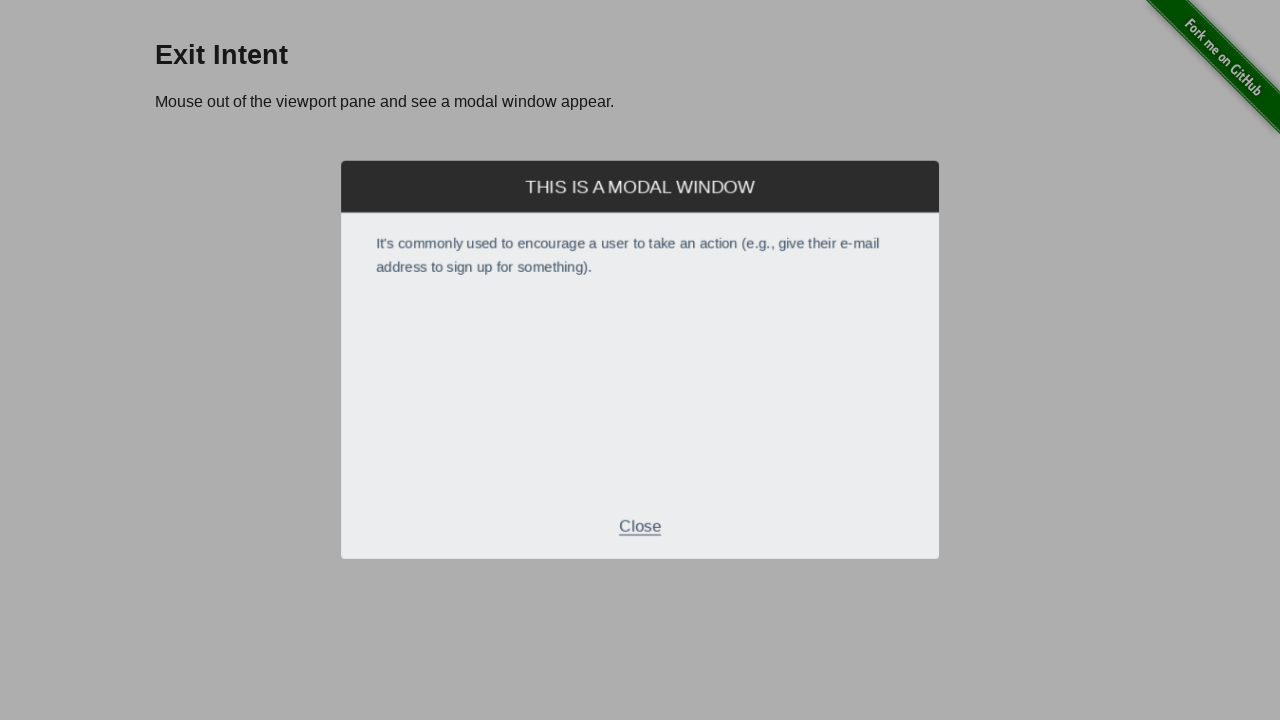

Clicked close button to dismiss exit intent modal at (640, 527) on xpath=//div[@class='modal-footer']//p[text()='Close']
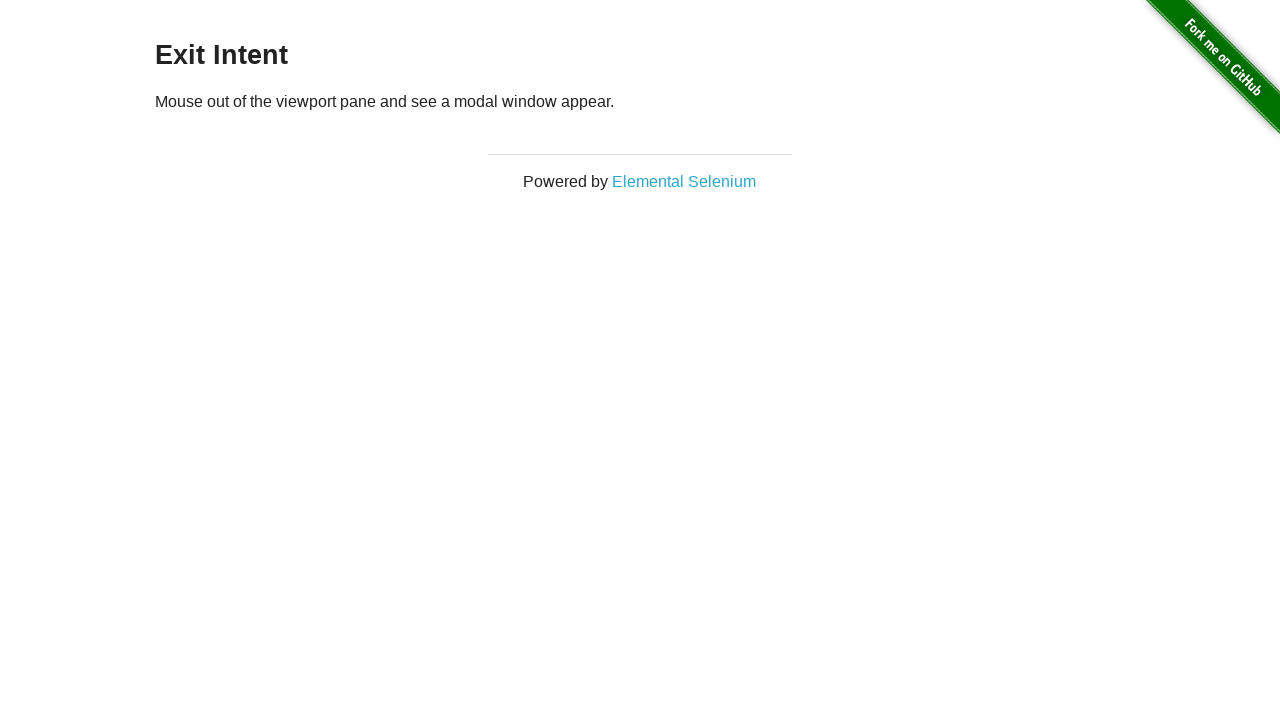

Reloaded page (attempt 3 of 3)
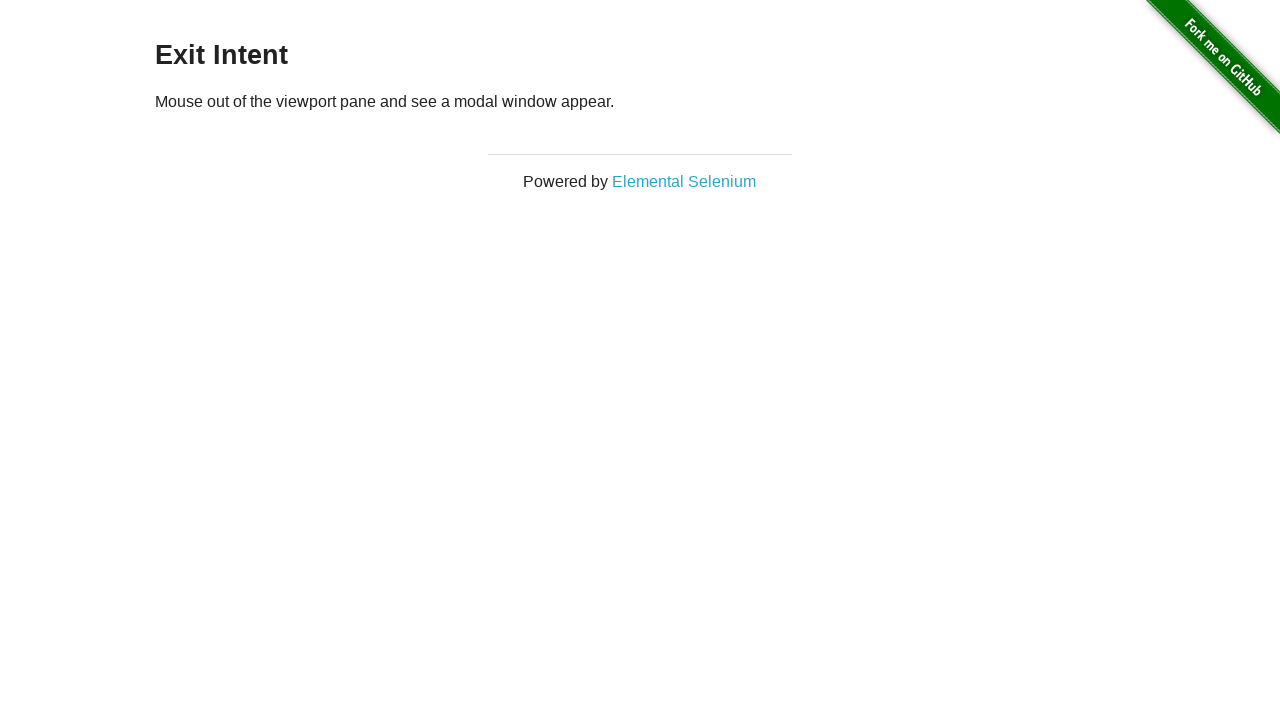

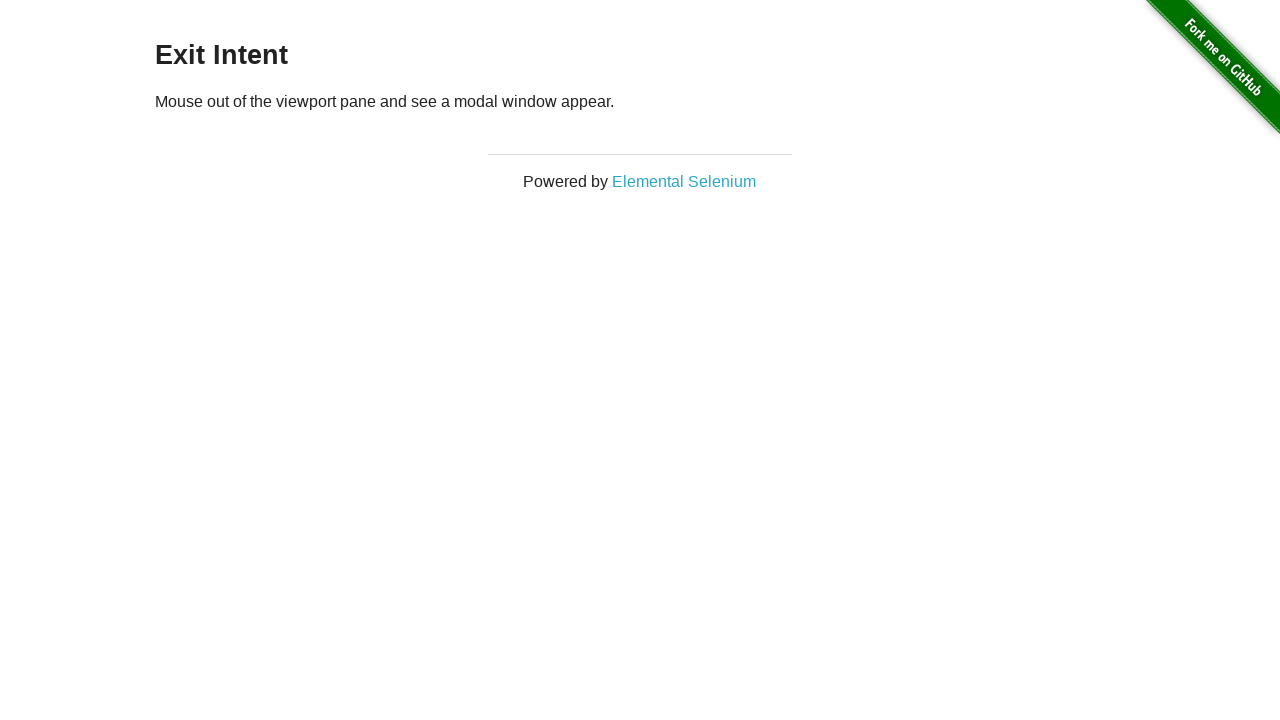